Tests checkbox functionality on TutorialsPoint practice page by clicking a checkbox and verifying it becomes selected

Starting URL: https://www.tutorialspoint.com/selenium/practice/check-box.php

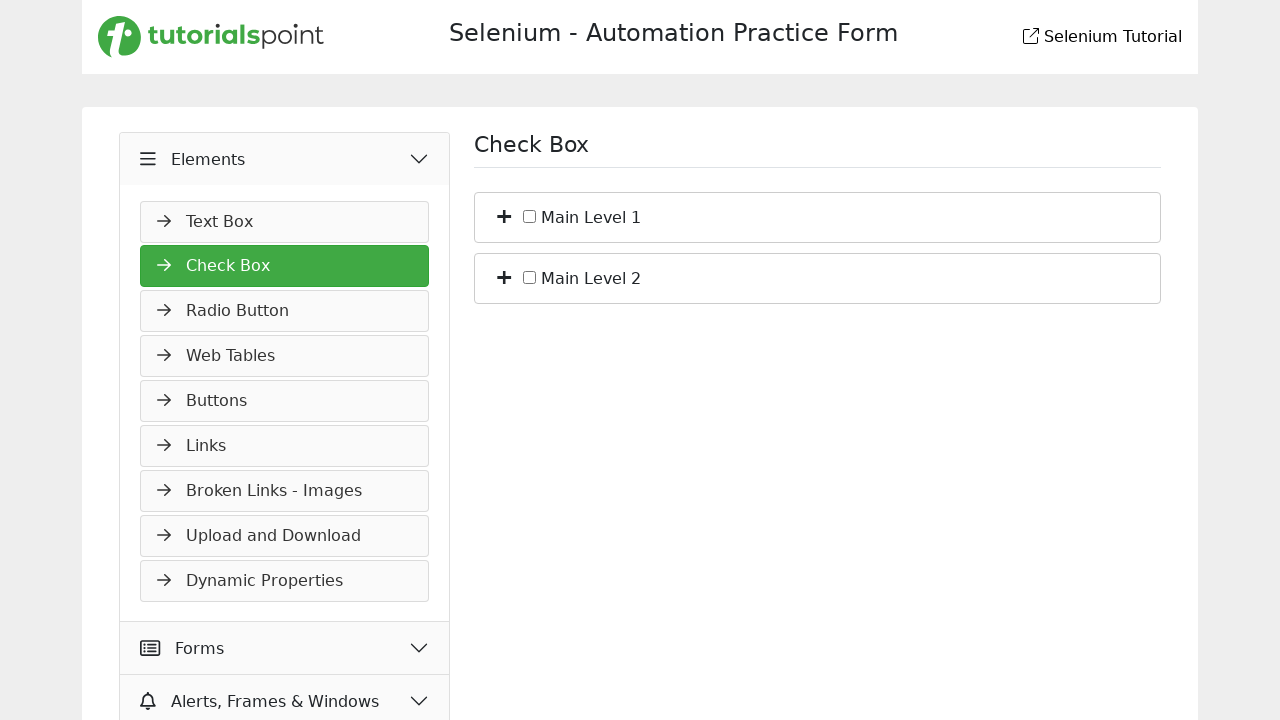

Set viewport size to 1936x1048
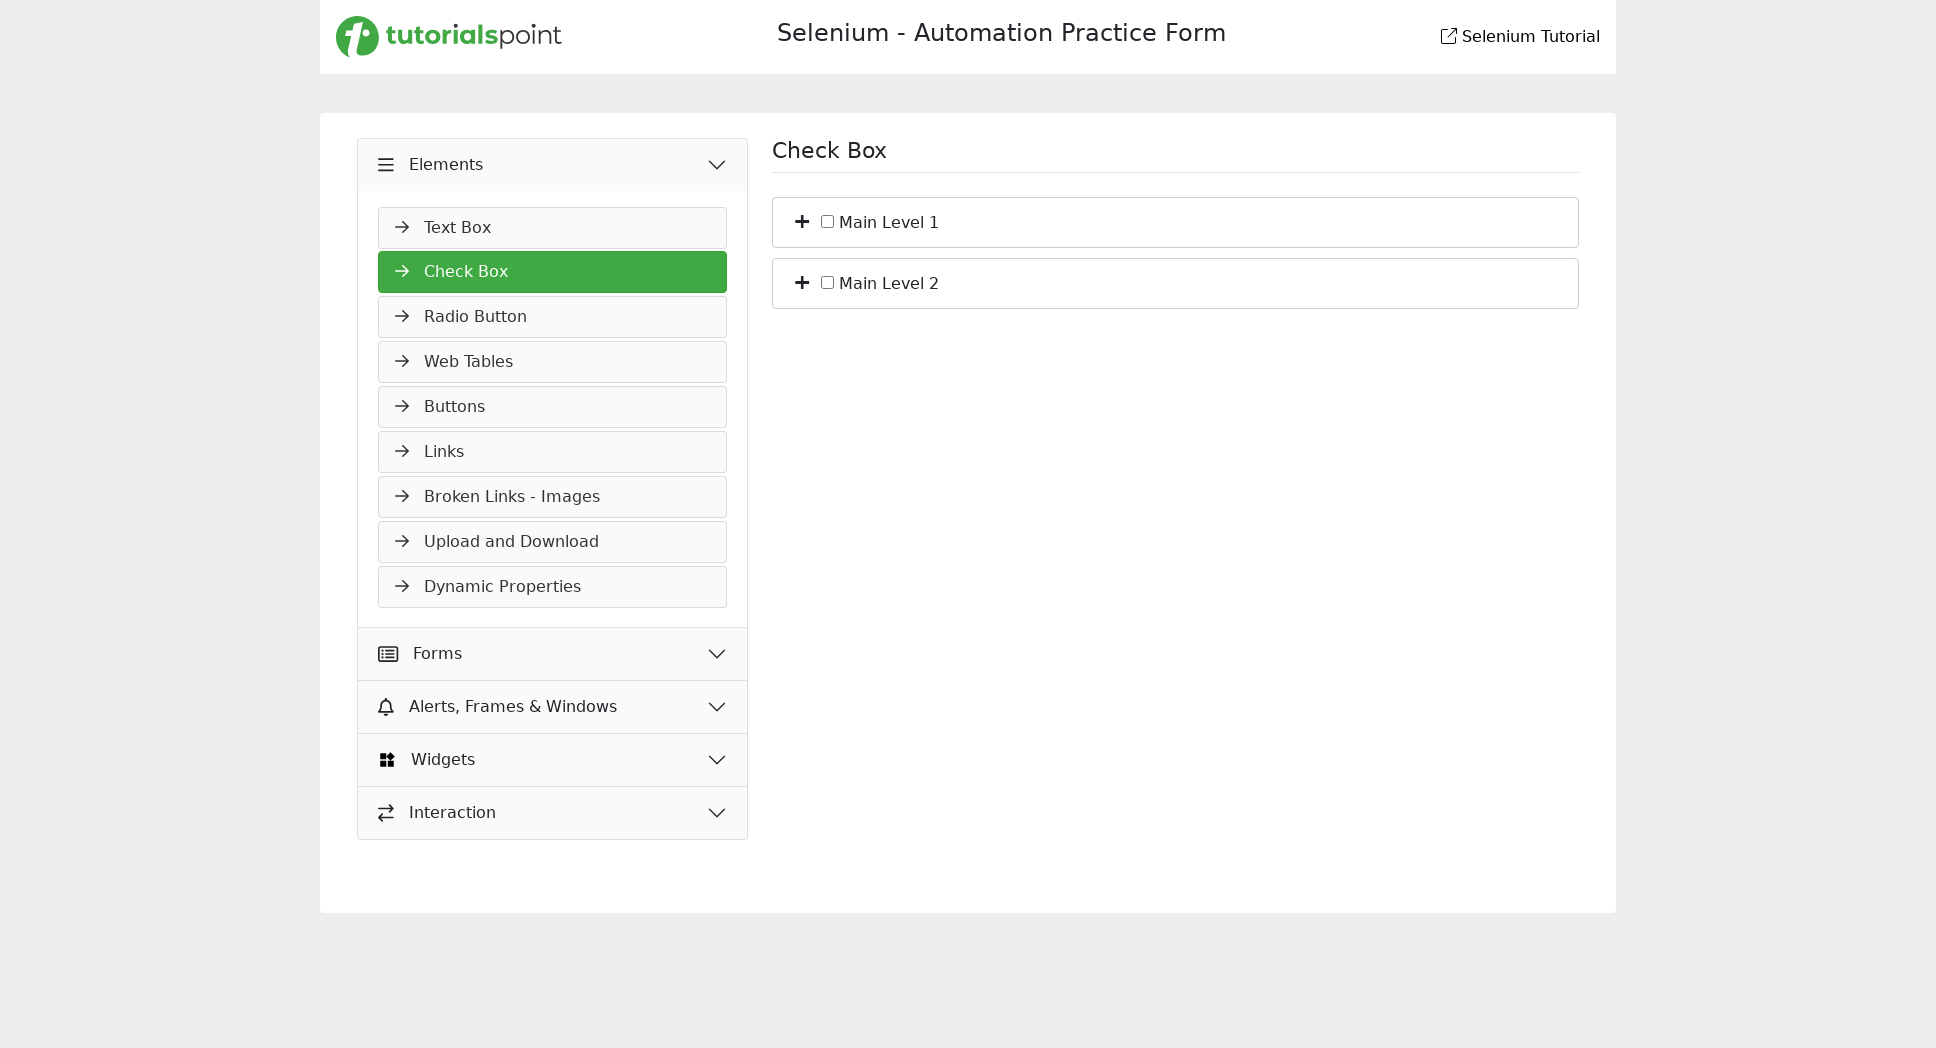

Clicked checkbox with id c_bs_1 at (828, 222) on #c_bs_1
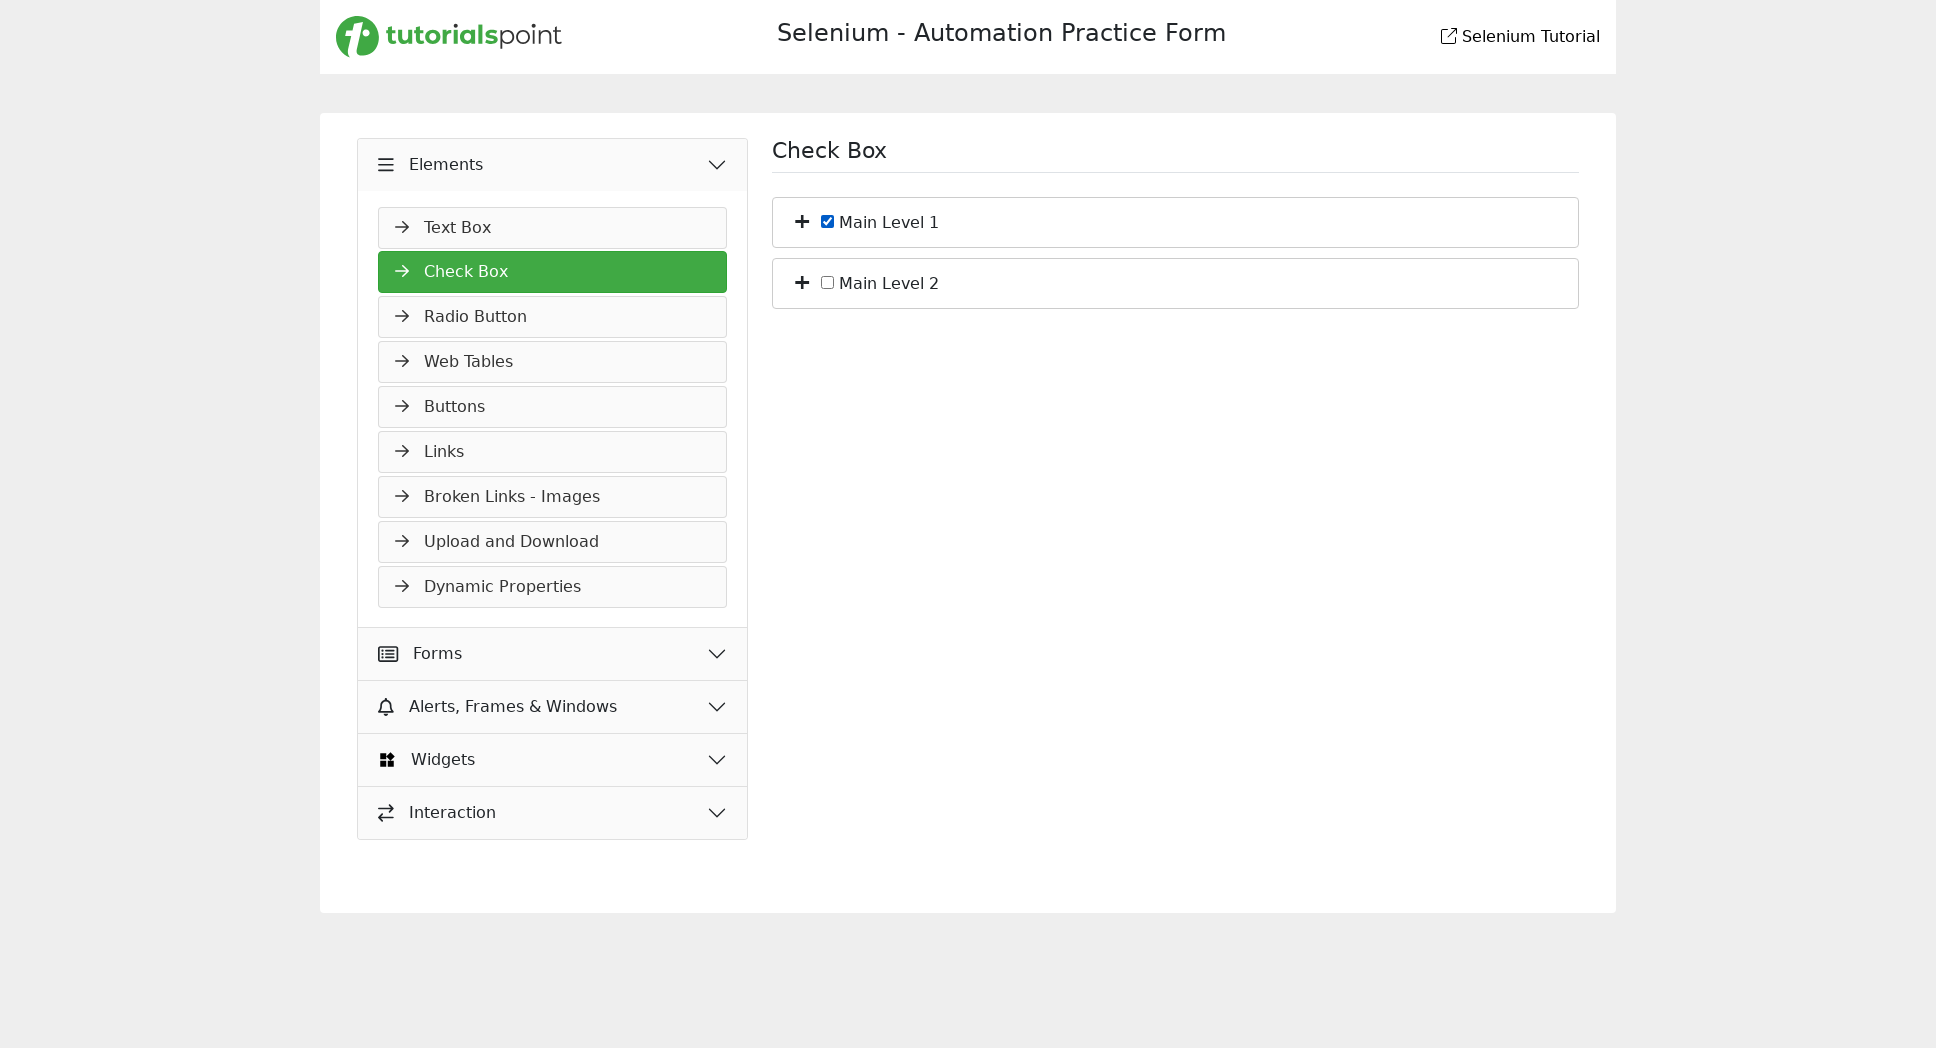

Verified that checkbox c_bs_1 is checked
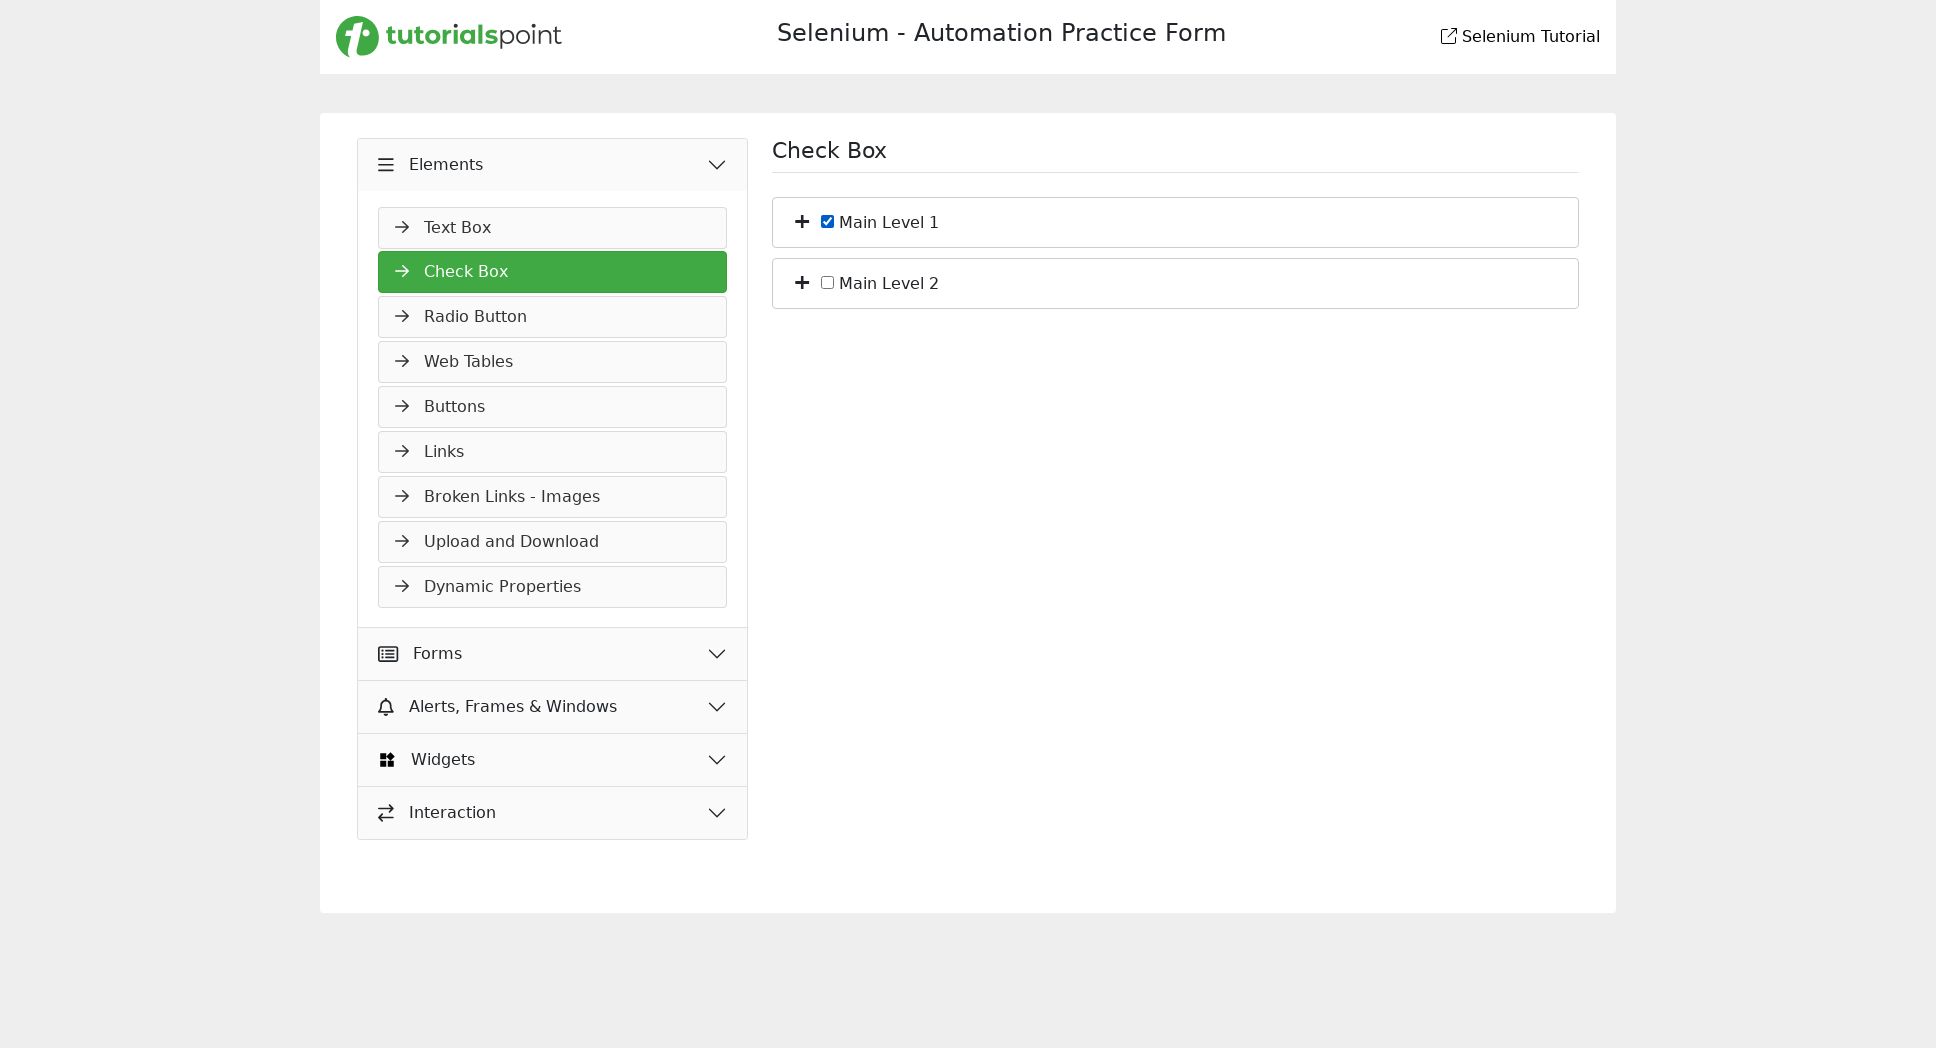

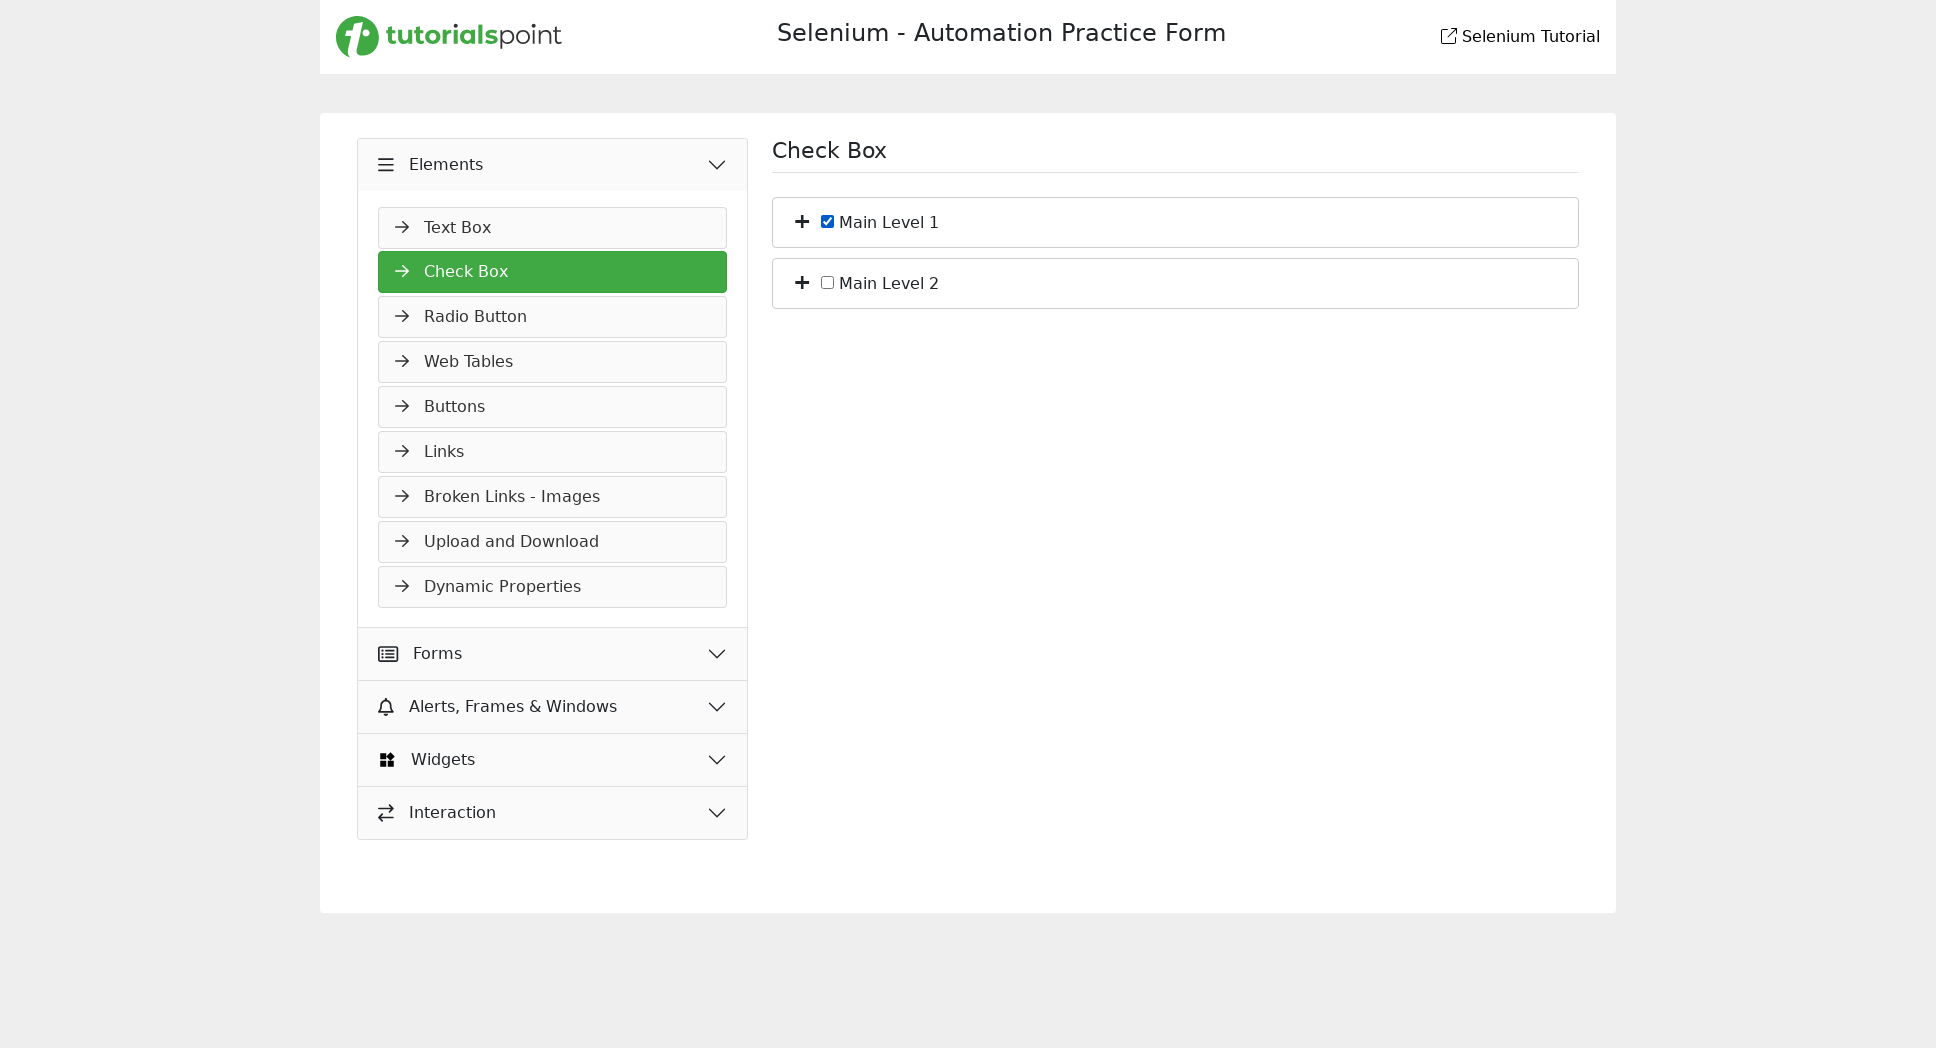